Tests basic browser navigation on ESPN website by navigating to the MLB section and then going back to the homepage

Starting URL: https://www.espn.com

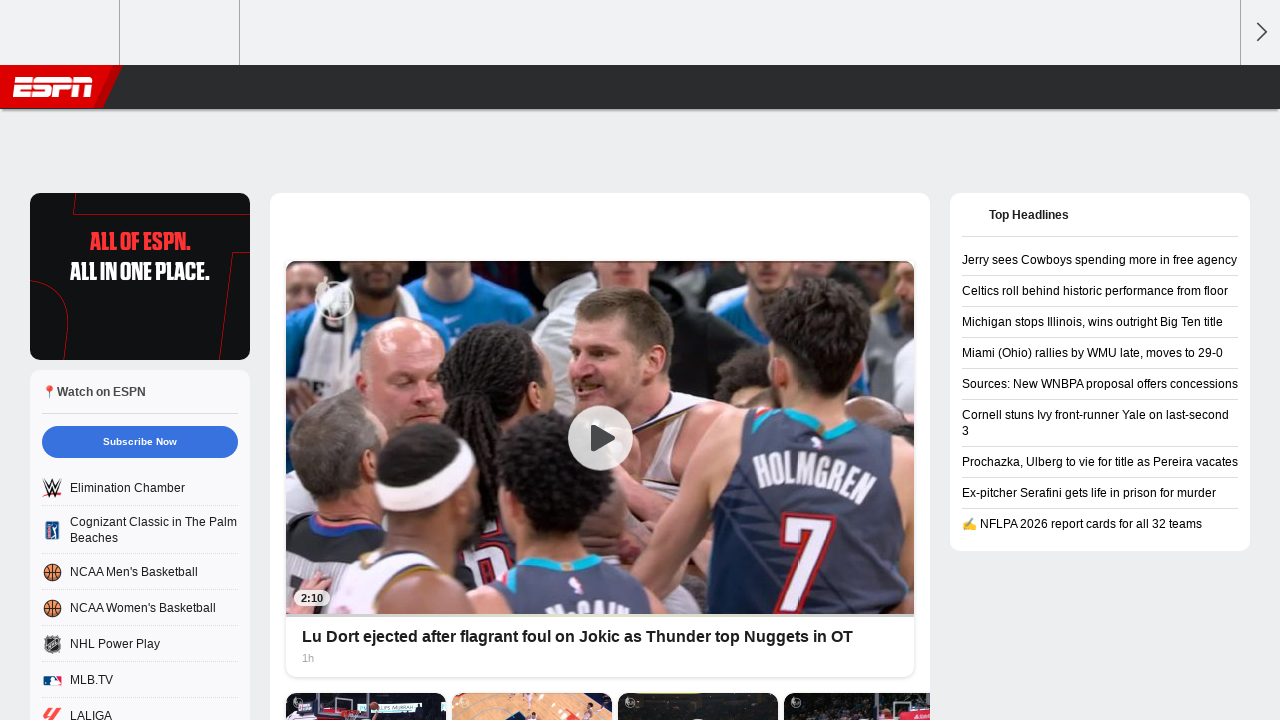

Navigated to ESPN MLB section
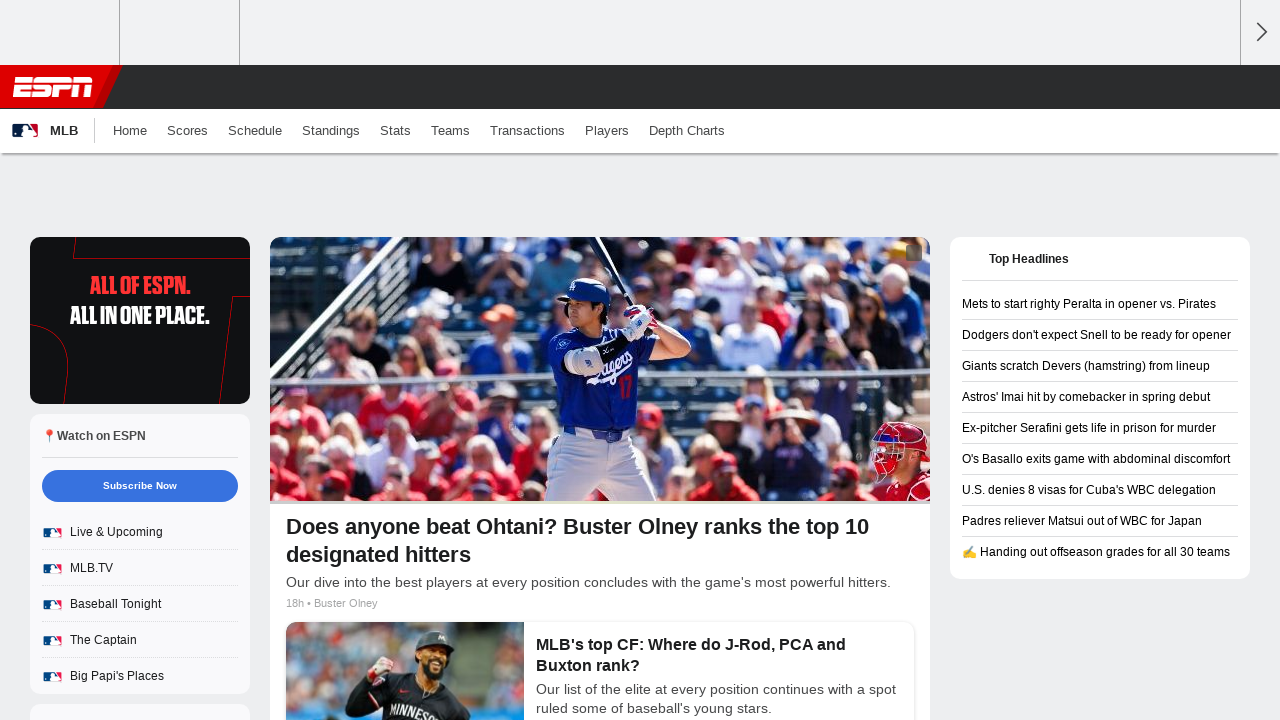

Navigated back to ESPN homepage
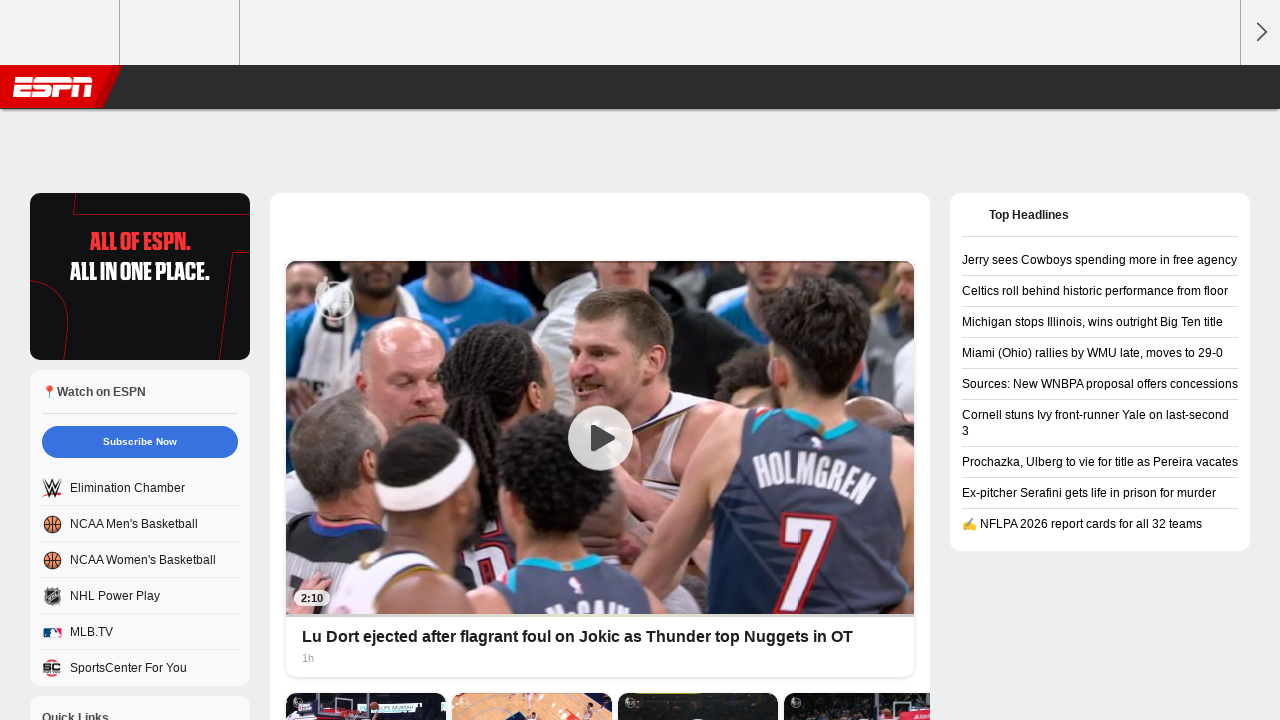

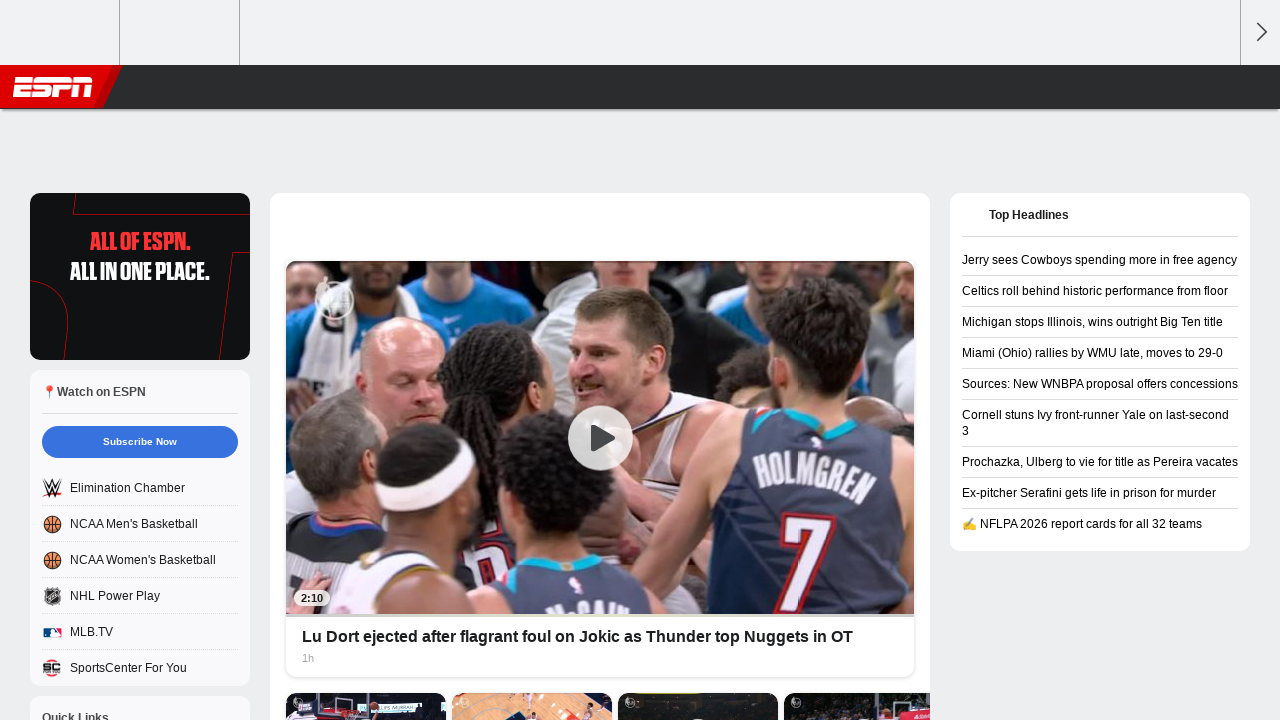